Tests drag and drop functionality on jQuery UI demo page by dragging an element and dropping it onto a target area within an iframe

Starting URL: https://jqueryui.com/droppable/

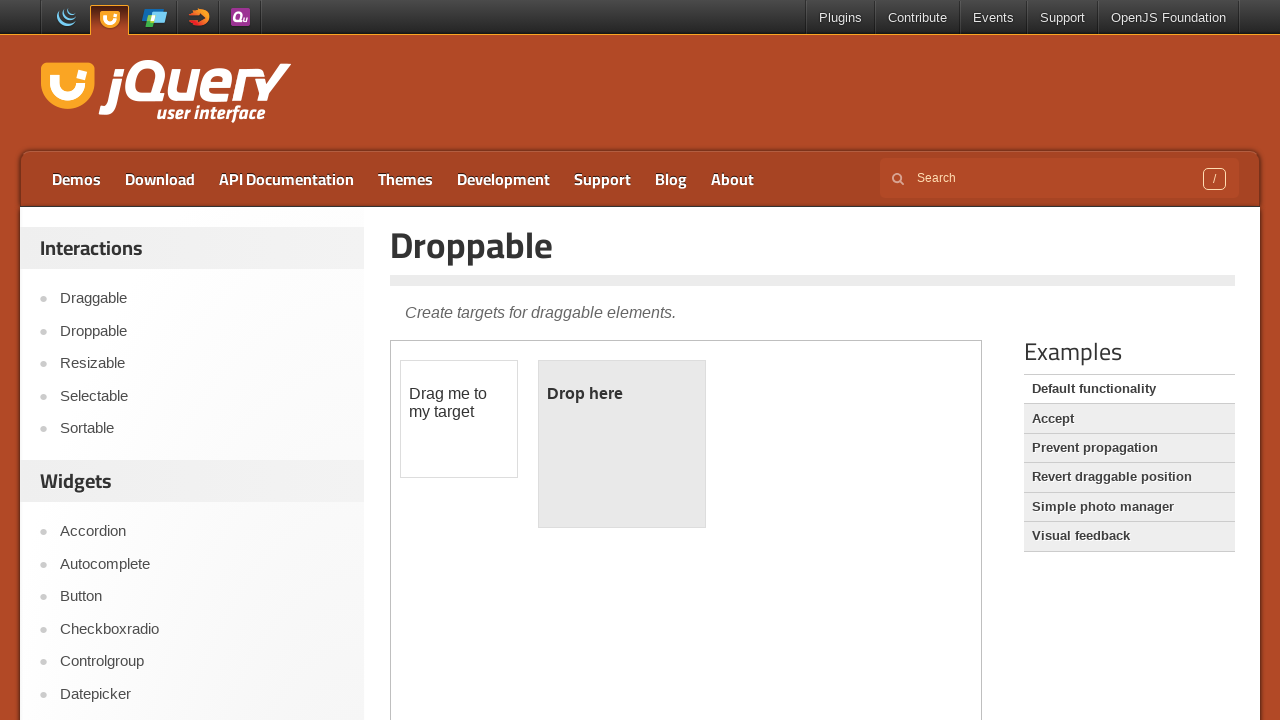

Located iframe containing drag and drop demo
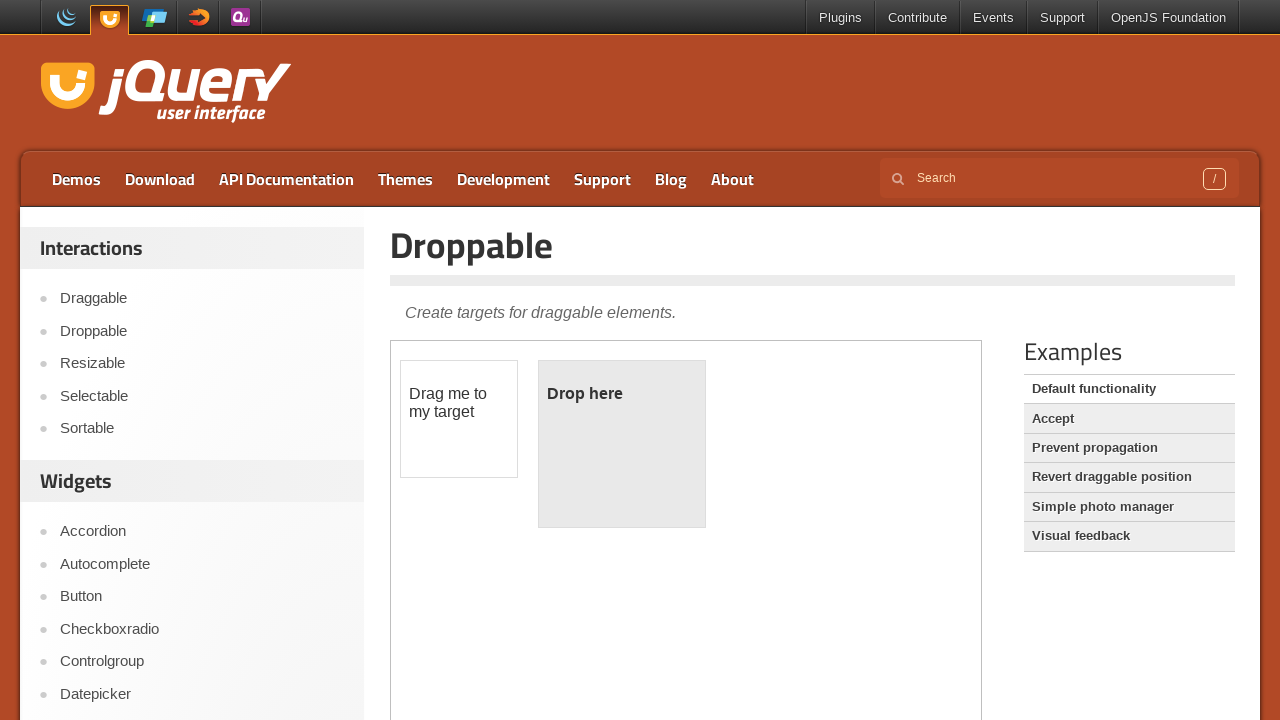

Located draggable element with ID 'draggable'
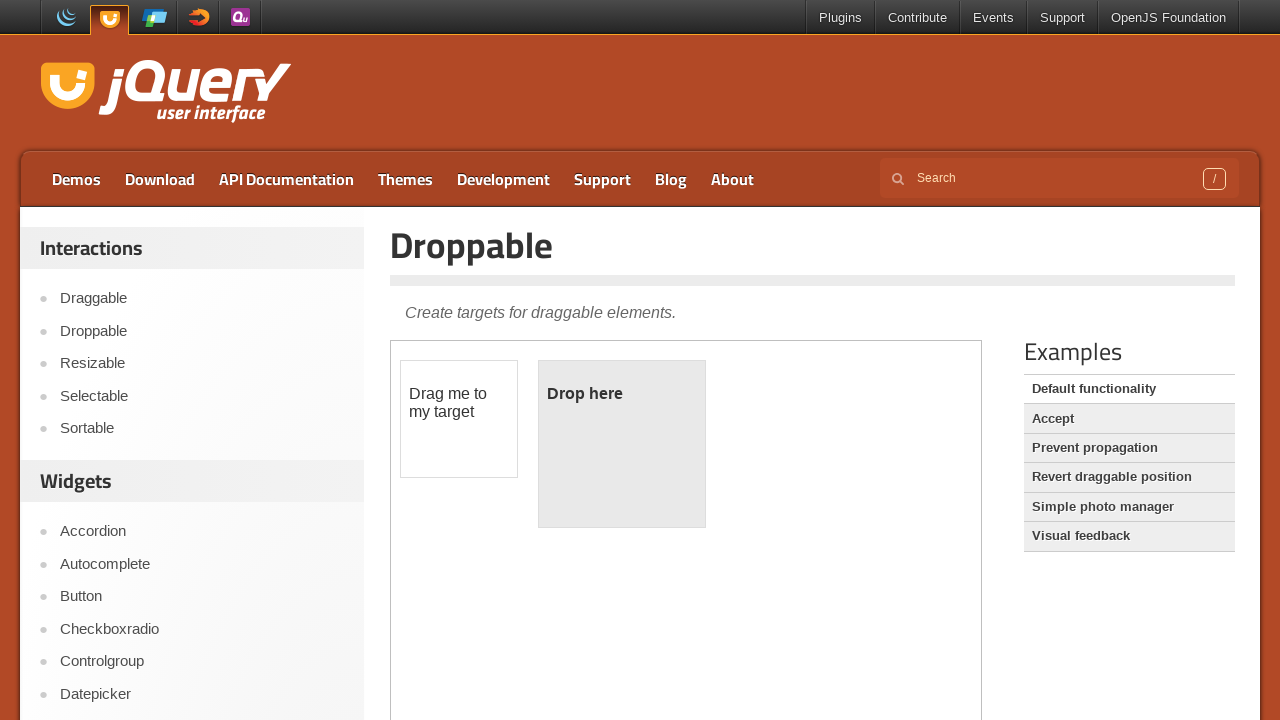

Located droppable target element with ID 'droppable'
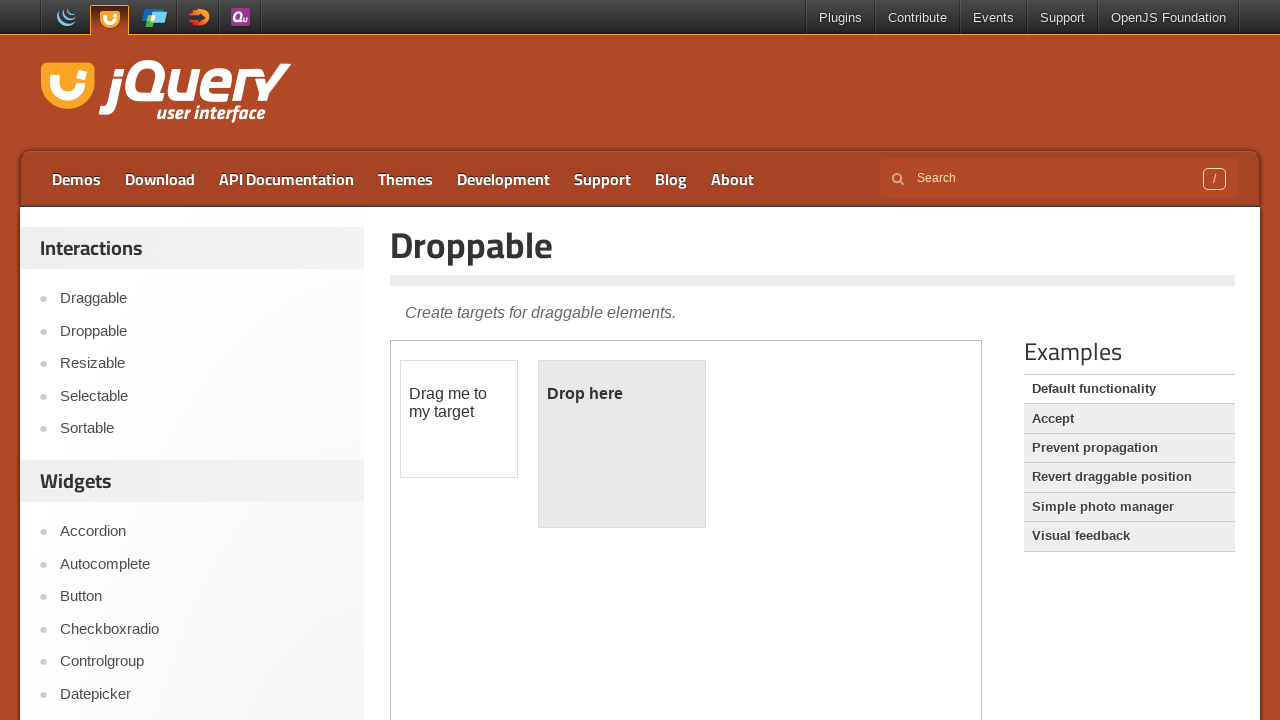

Dragged element onto droppable target at (622, 444)
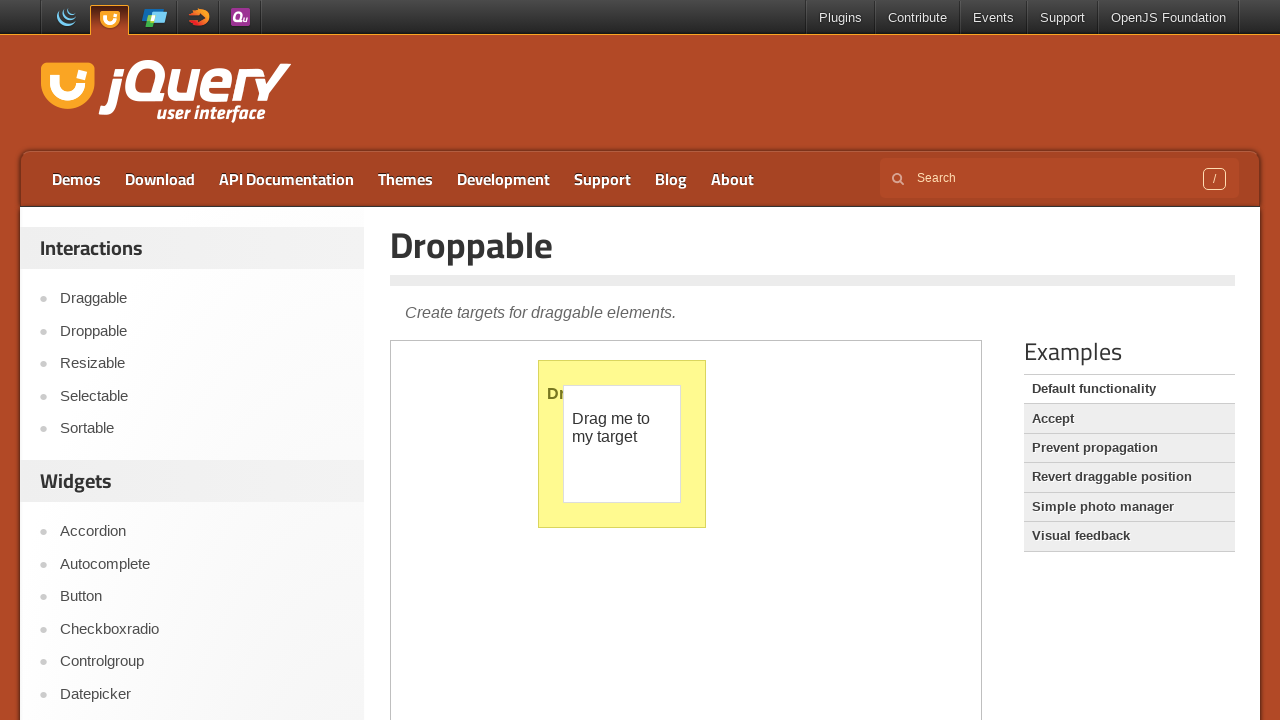

Verified droppable element is present after drop action
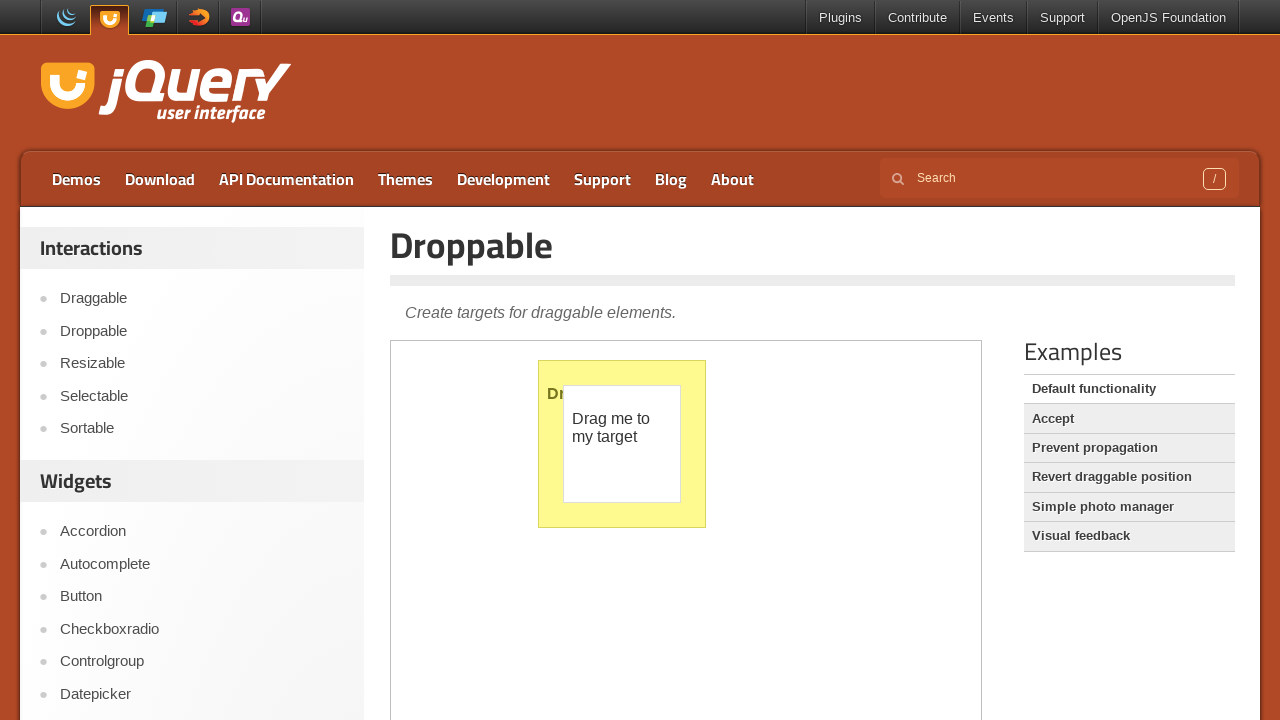

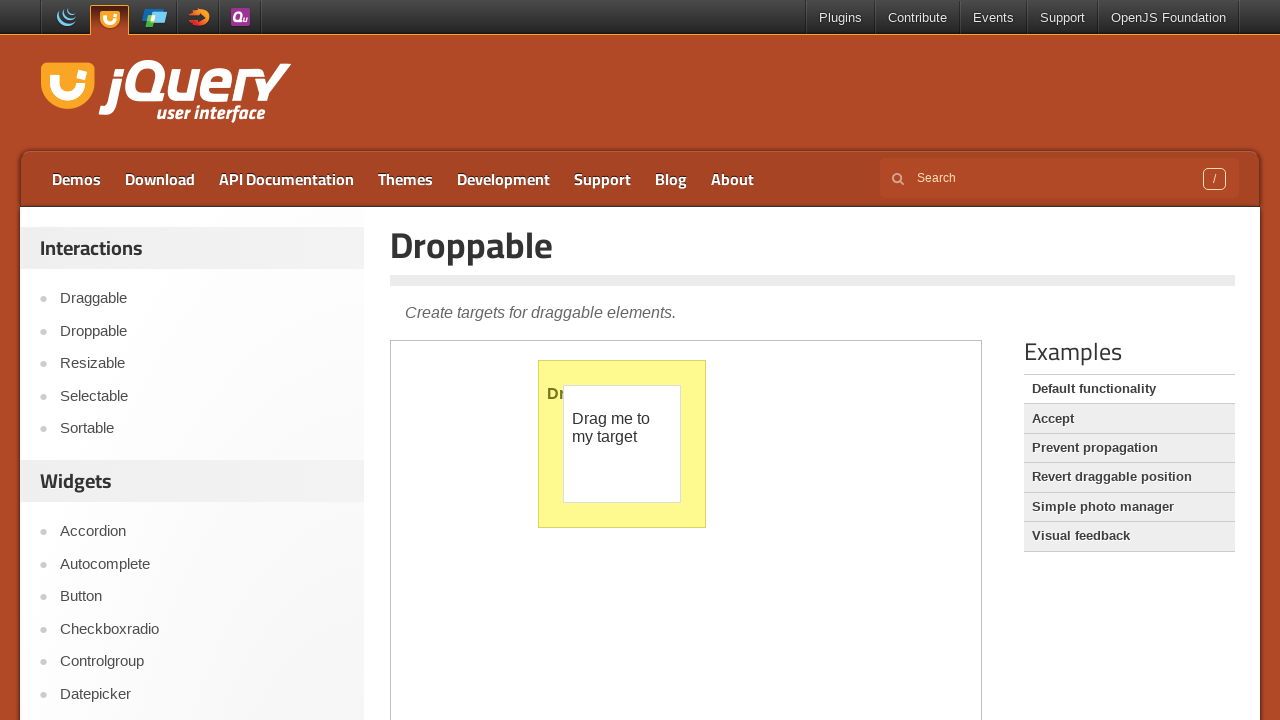